Tests drag and drop functionality by dragging three puzzle pieces to their corresponding slots and verifying a success/celebration message is displayed.

Starting URL: https://claruswaysda.github.io/dragAndDrop.html

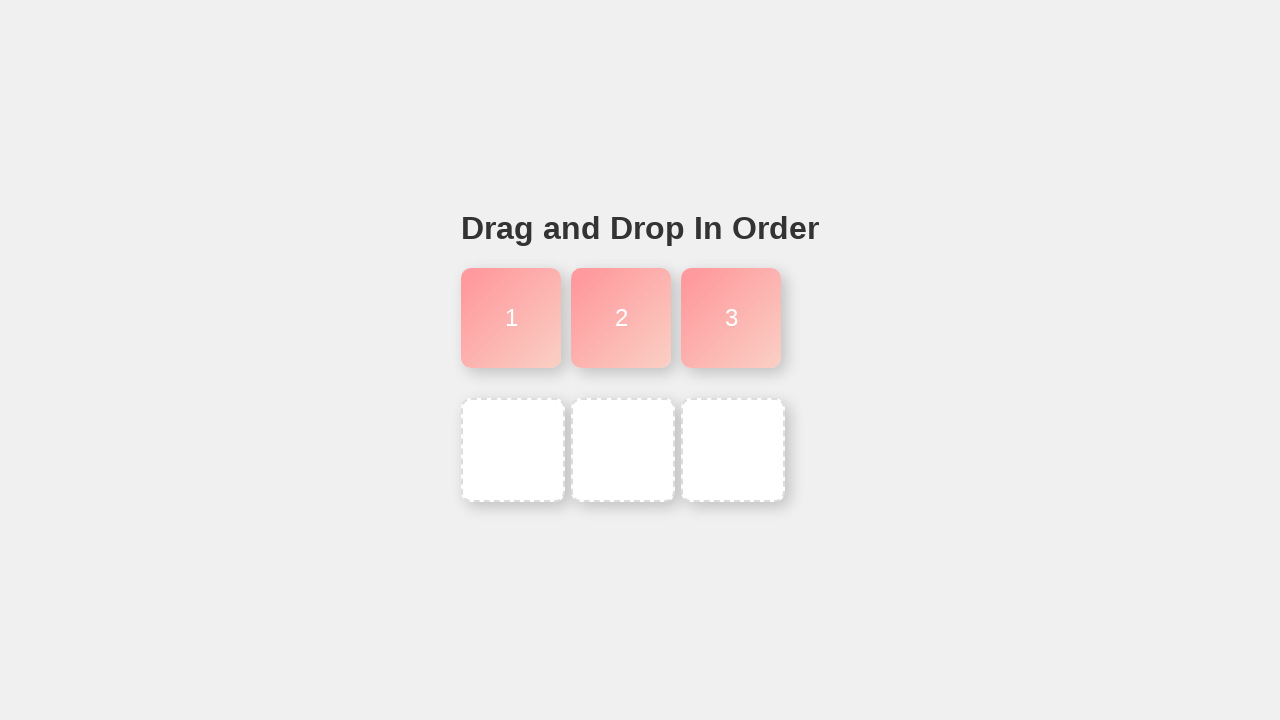

Navigated to drag and drop puzzle page
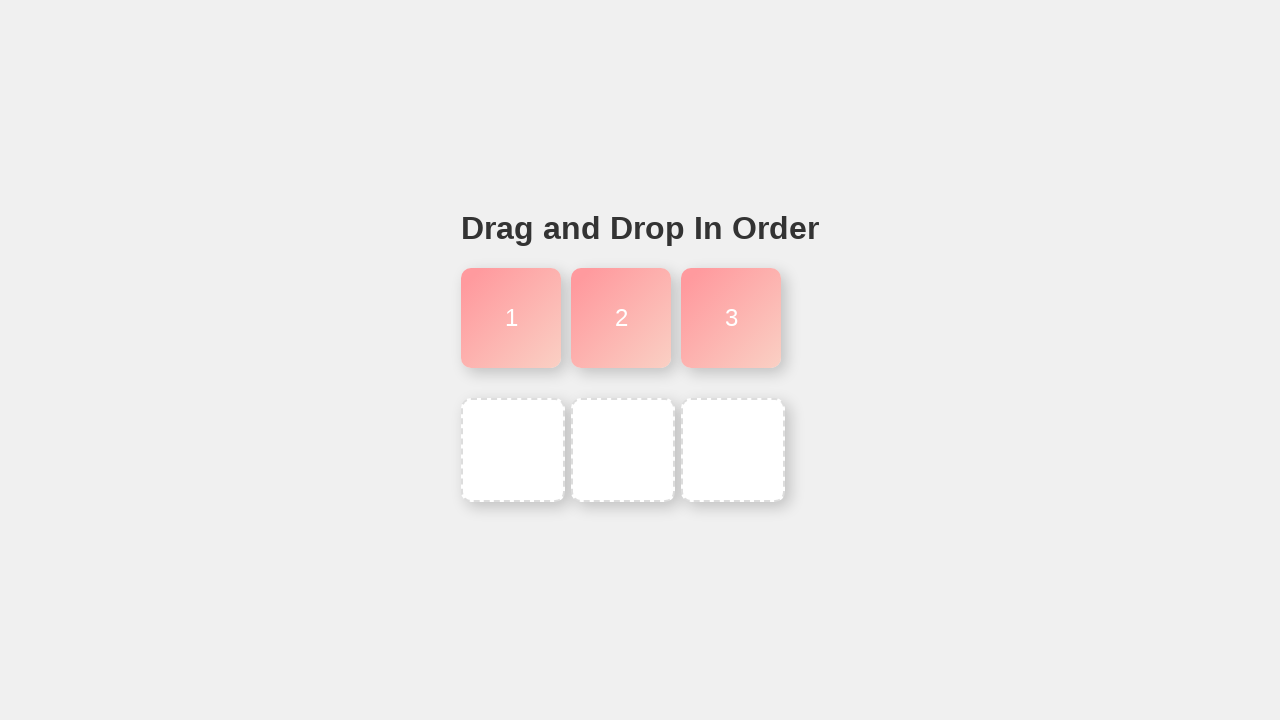

Dragged puzzle piece 1 to slot 1 at (513, 450)
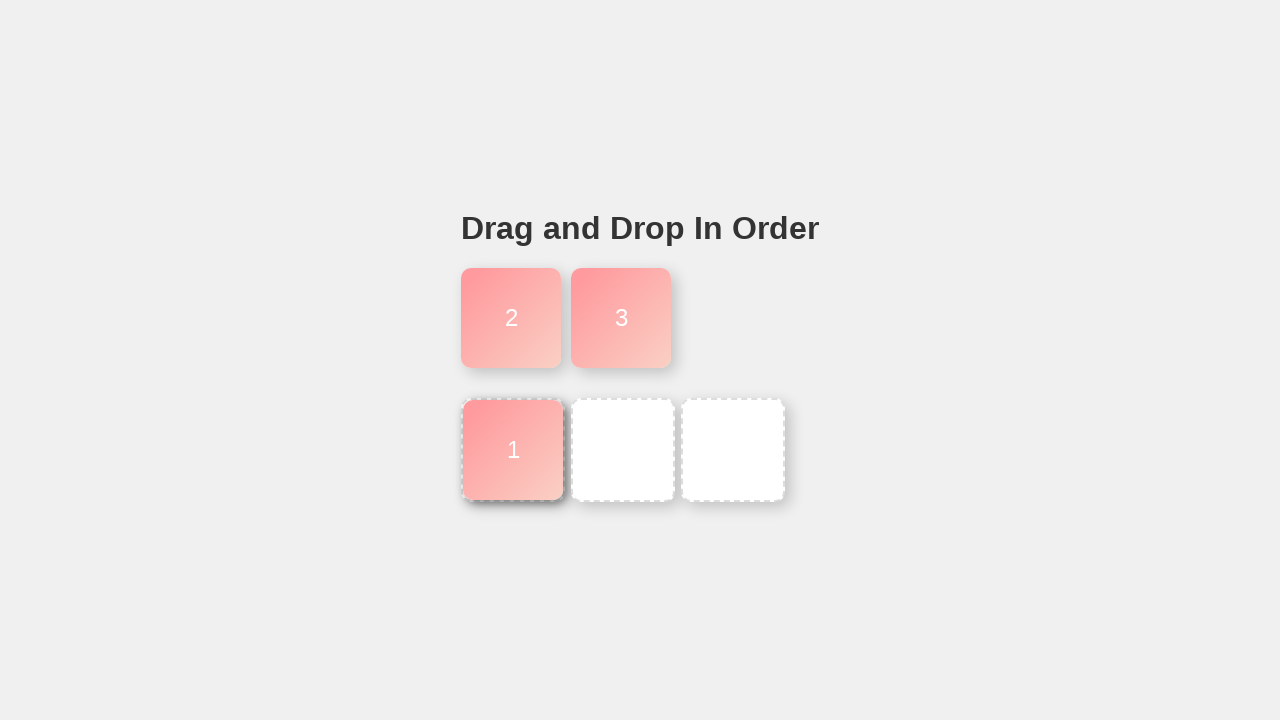

Dragged puzzle piece 2 to slot 2 at (623, 450)
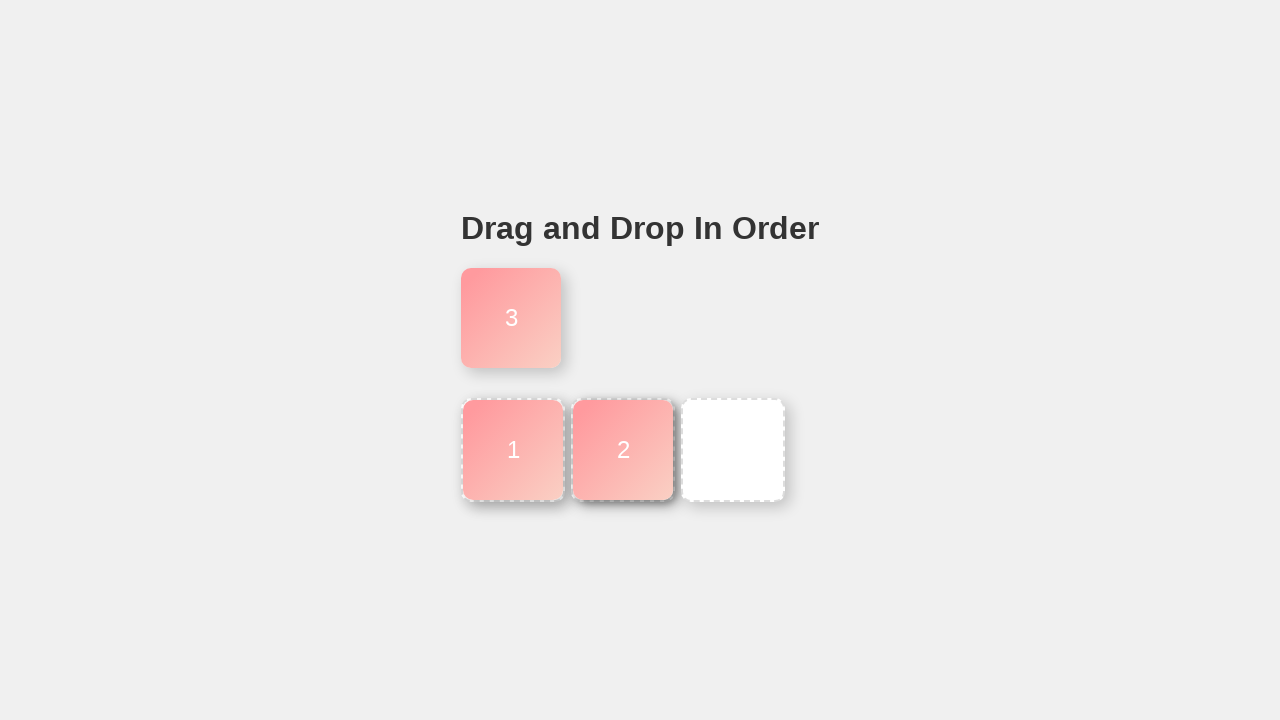

Dragged puzzle piece 3 to slot 3 at (733, 450)
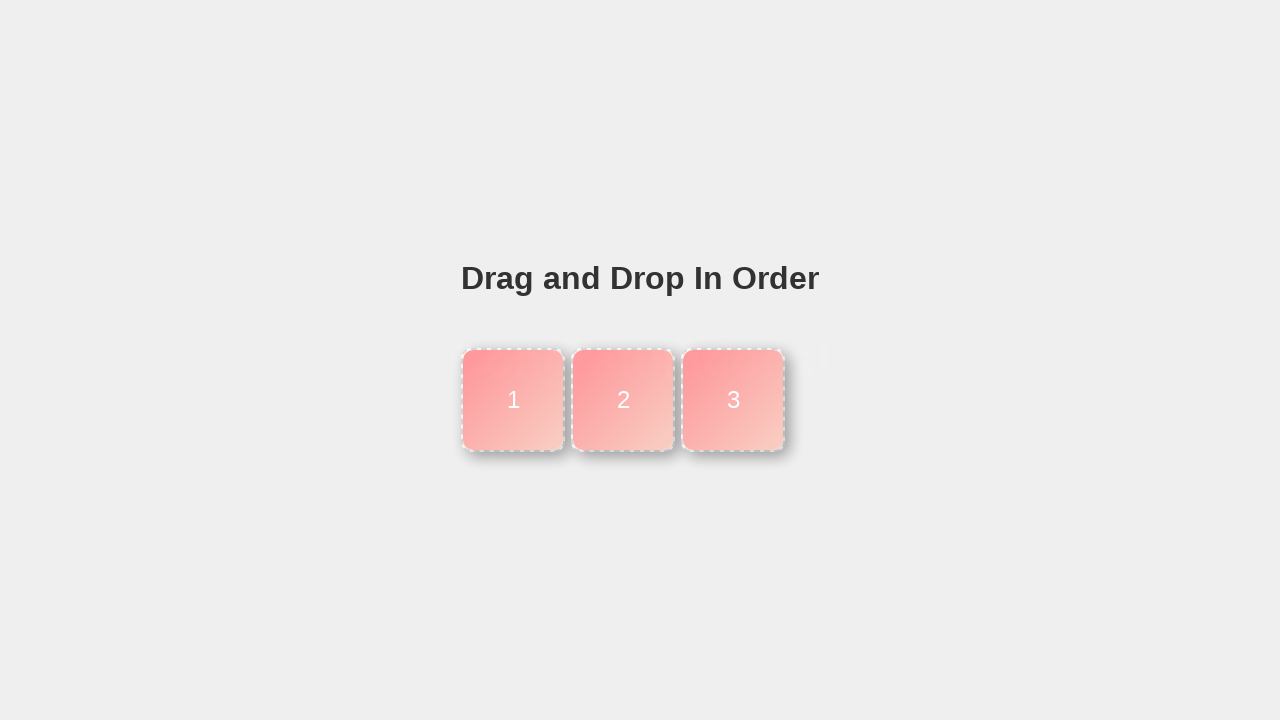

Success/celebration message is displayed
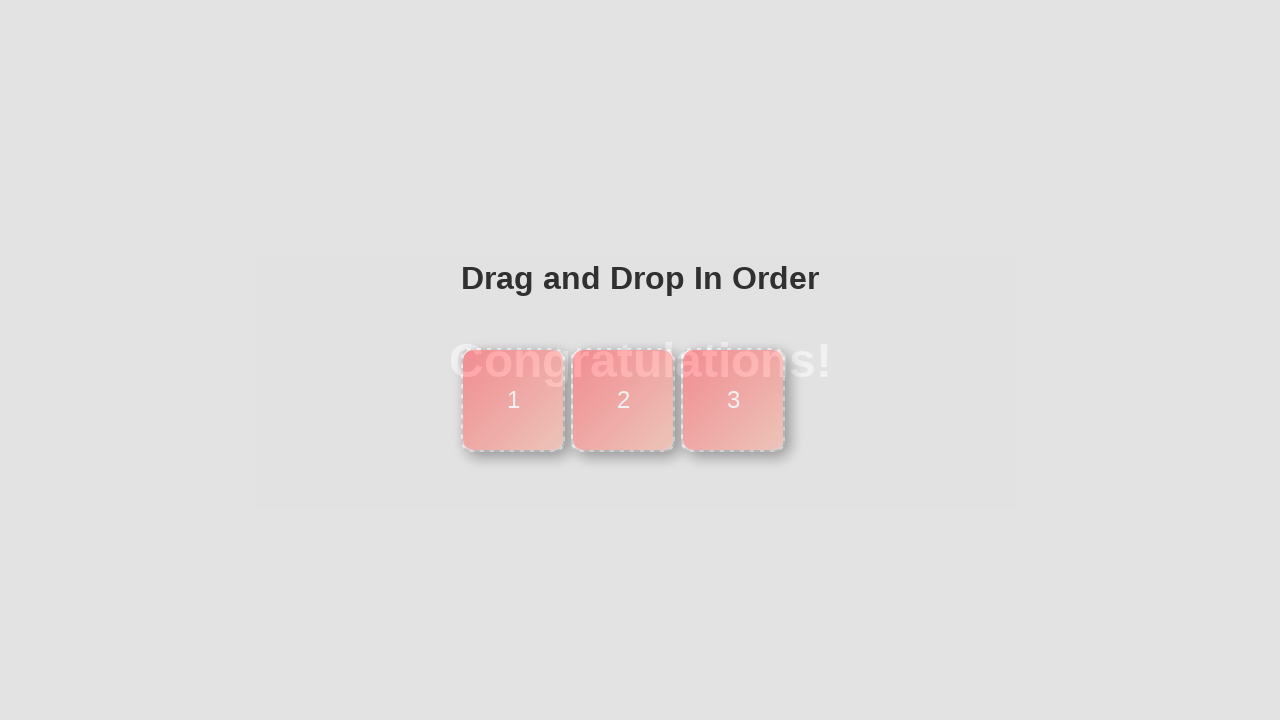

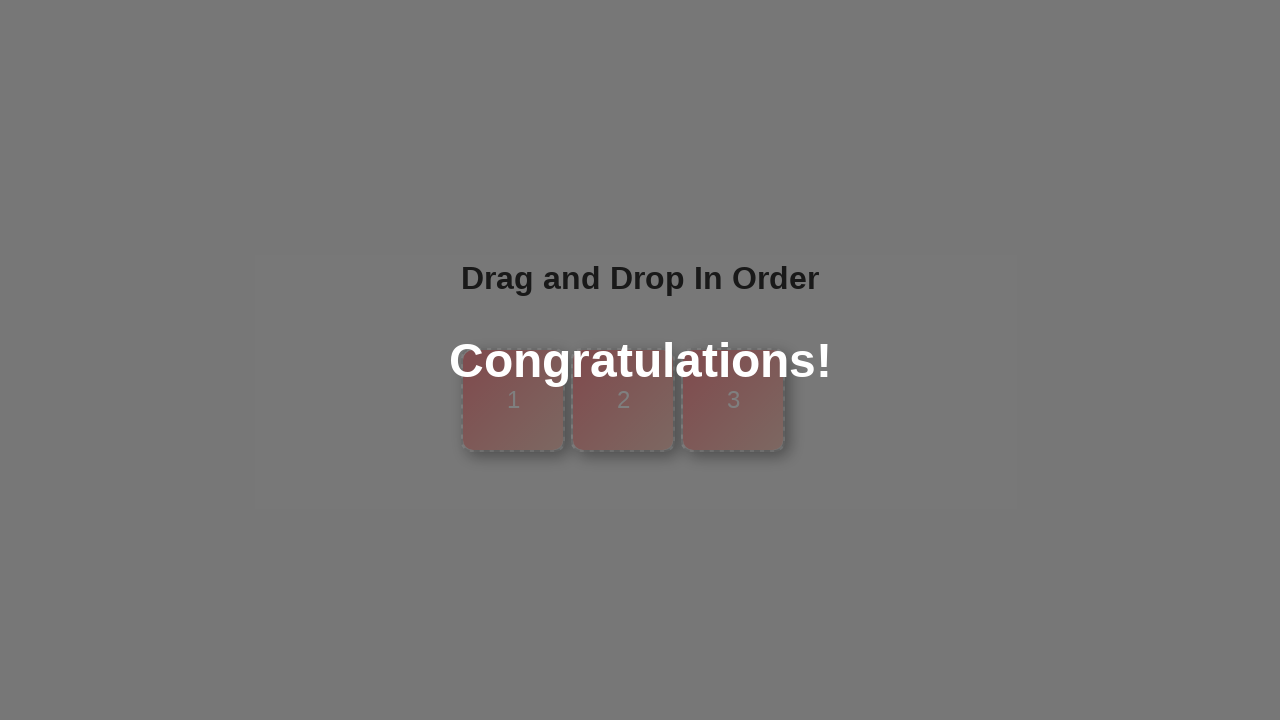